Tests the web tables form functionality by clicking the add button, filling out a registration form with personal details (name, email, age, salary, department), and submitting it.

Starting URL: https://demoqa.com/webtables

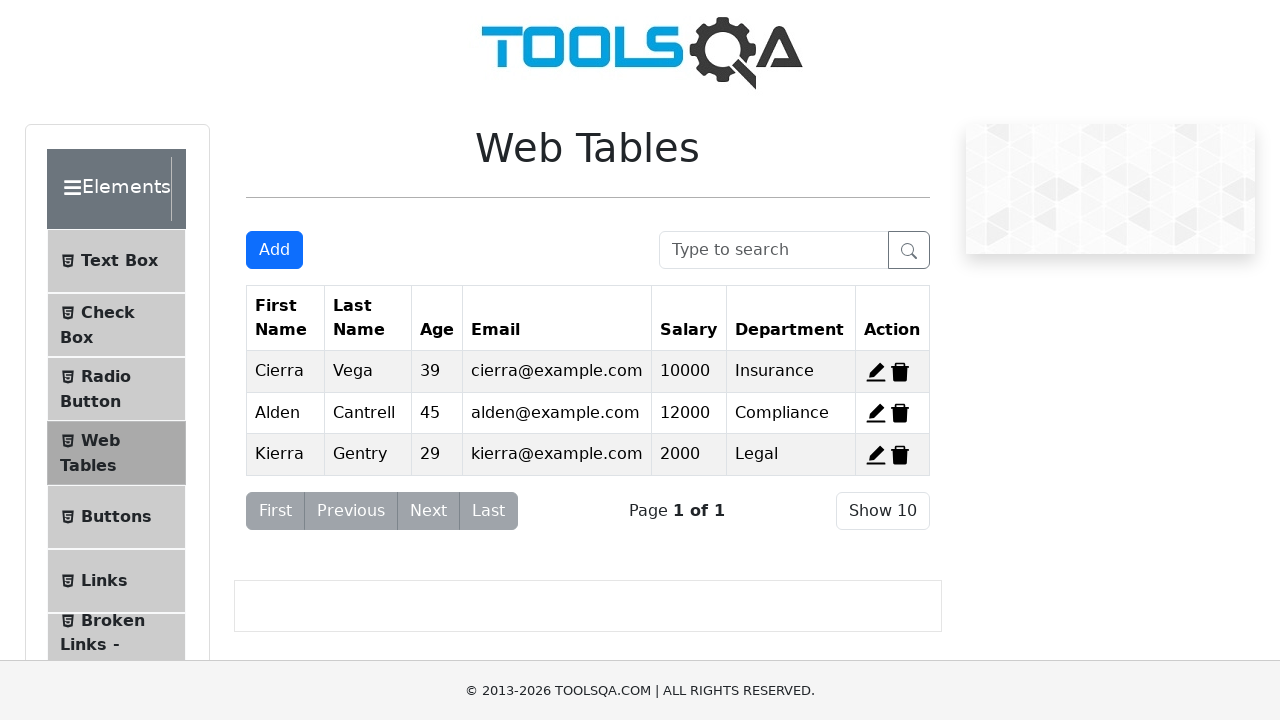

Clicked the Add button to open registration form at (274, 250) on button#addNewRecordButton
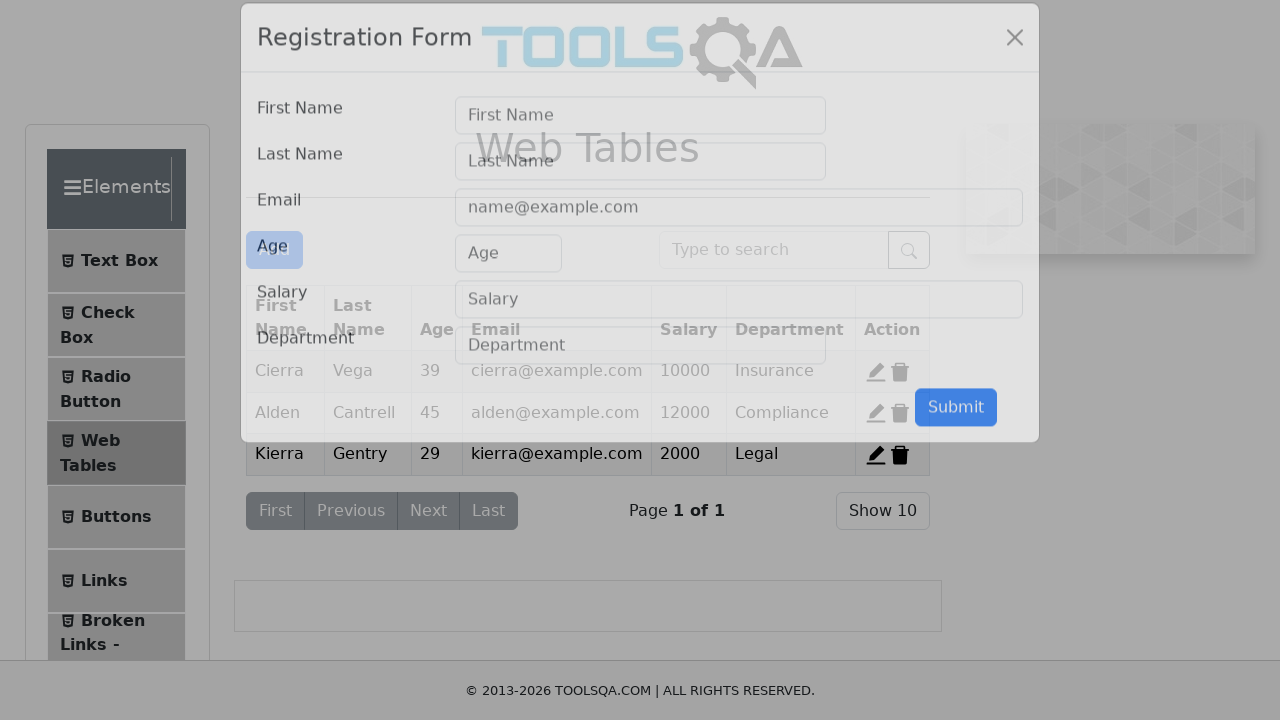

Registration form modal appeared
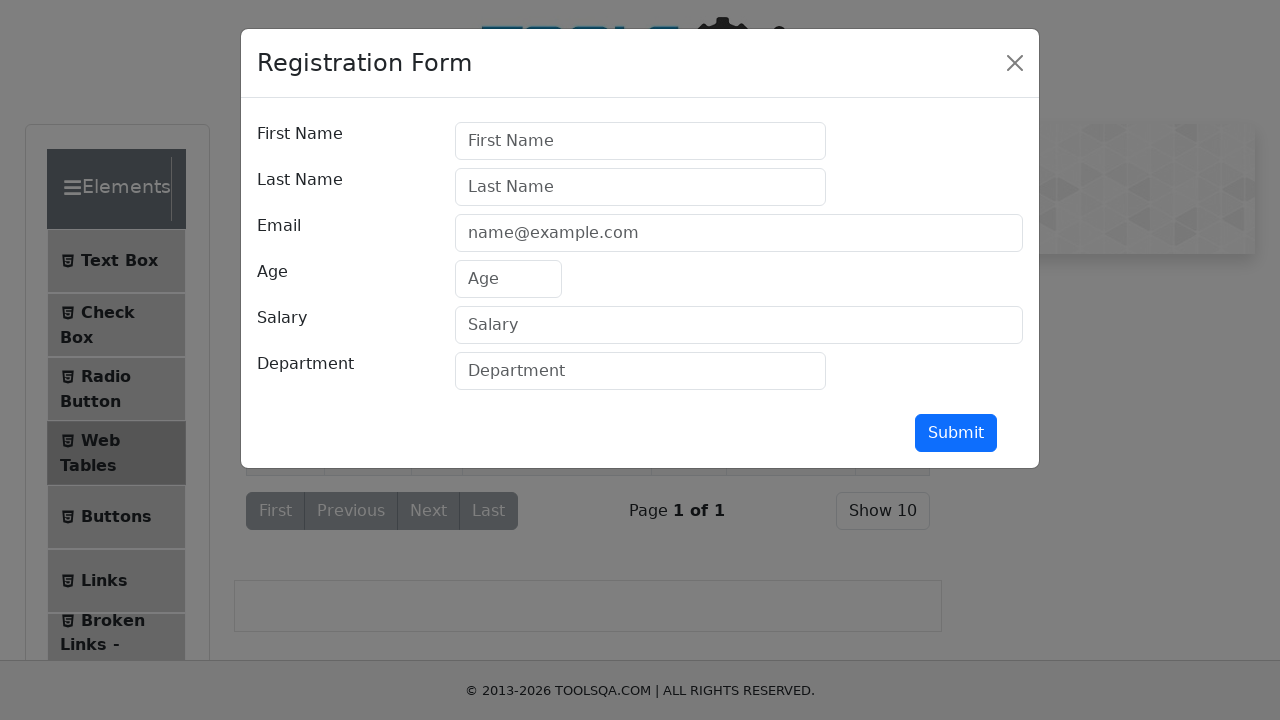

Filled in first name: Diana Carolina on #firstName
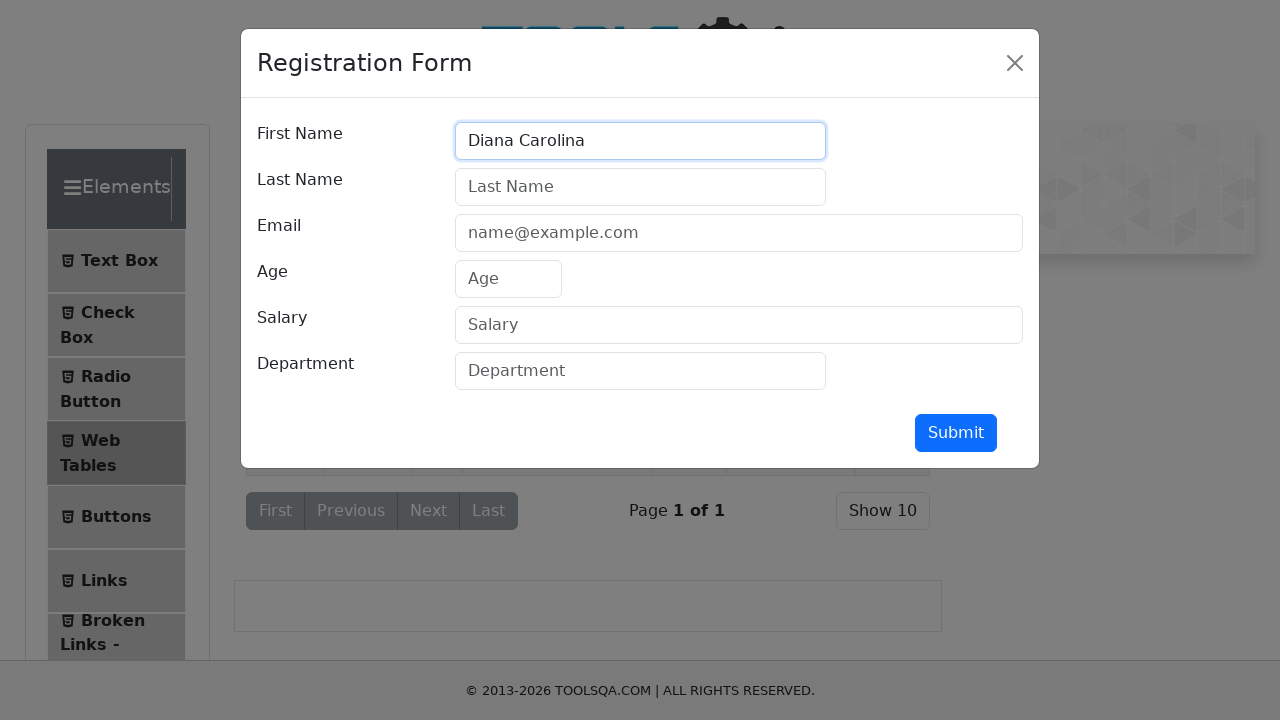

Filled in last name: Ramirez Aguilar on #lastName
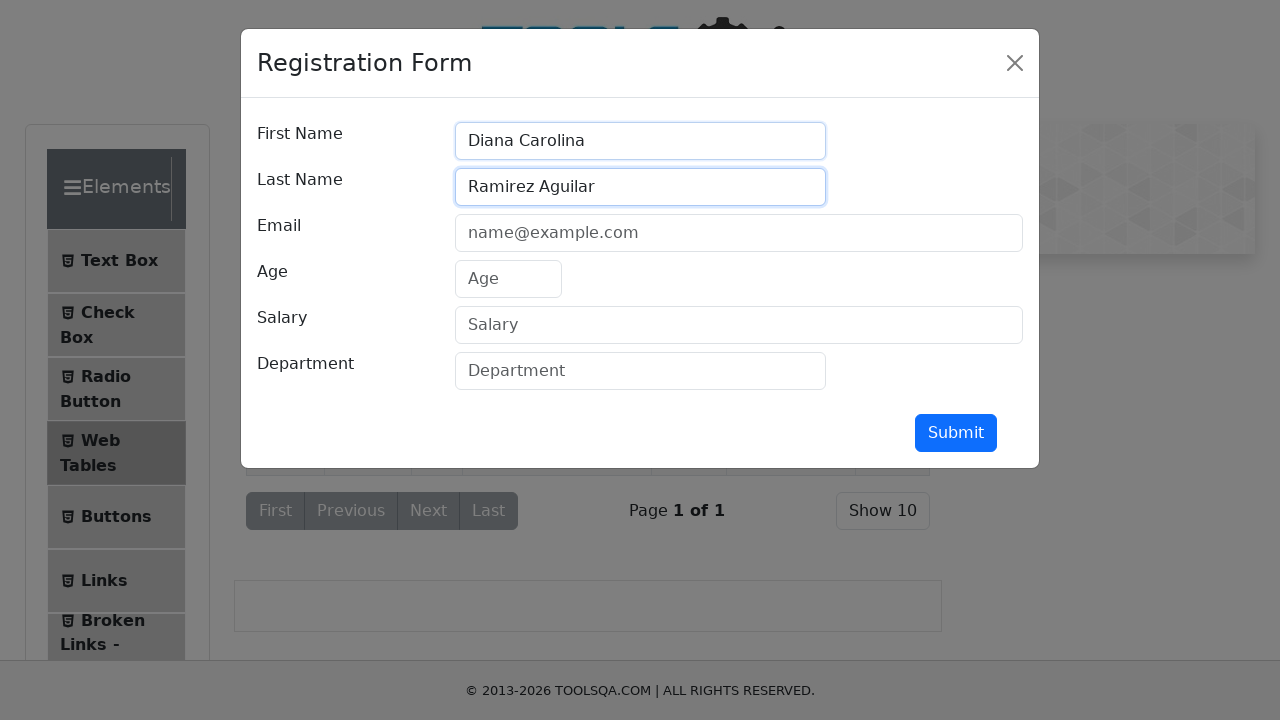

Filled in email: diramirez@ucatolica.ac.cr on #userEmail
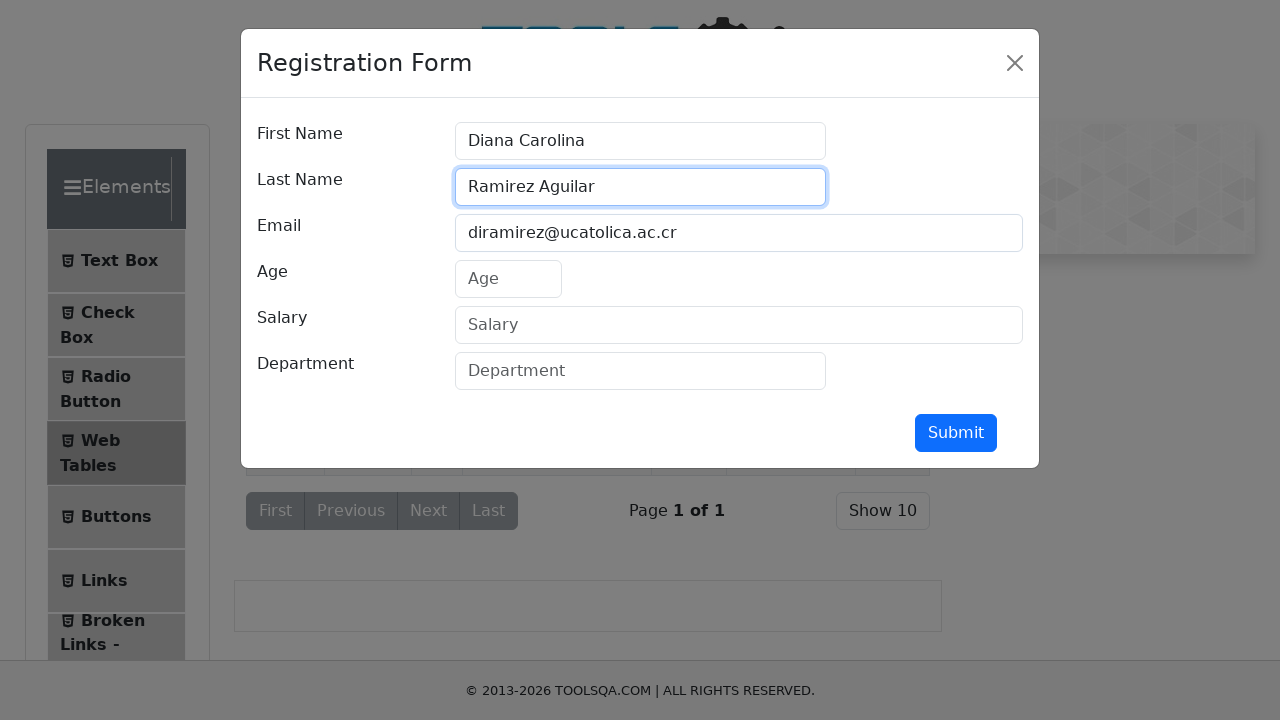

Filled in age: 24 on #age
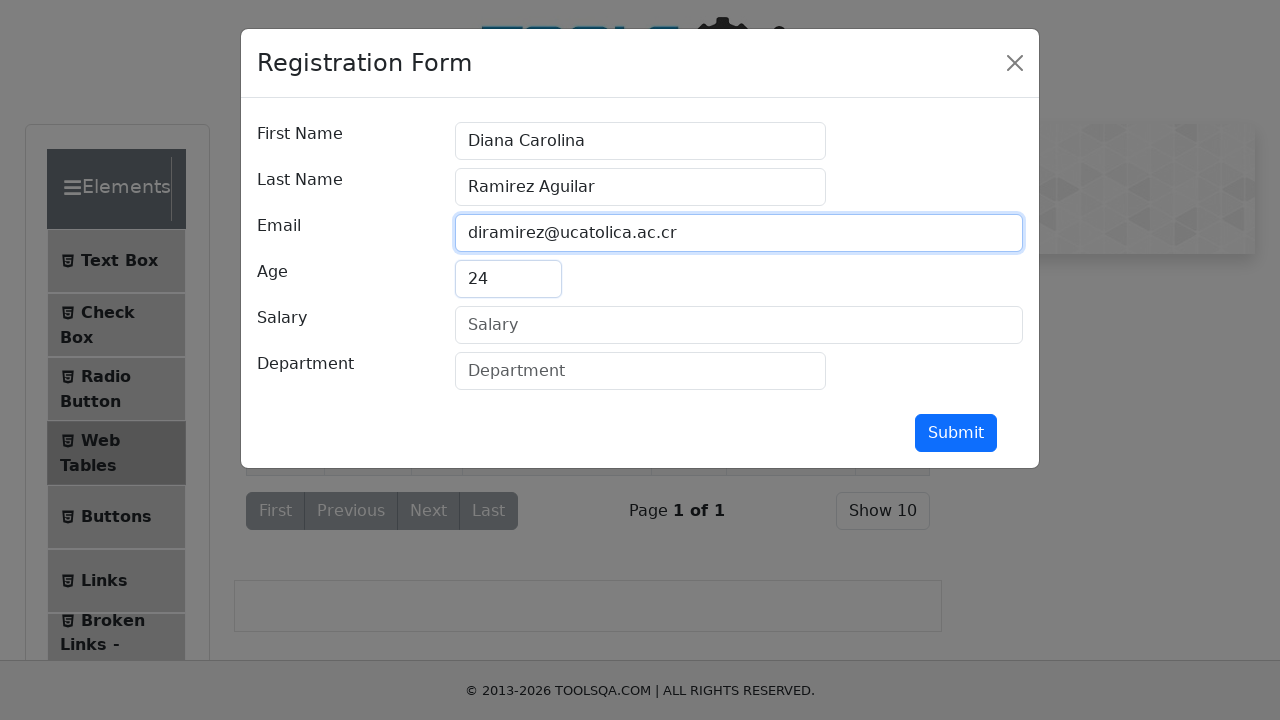

Filled in salary: 300000 on #salary
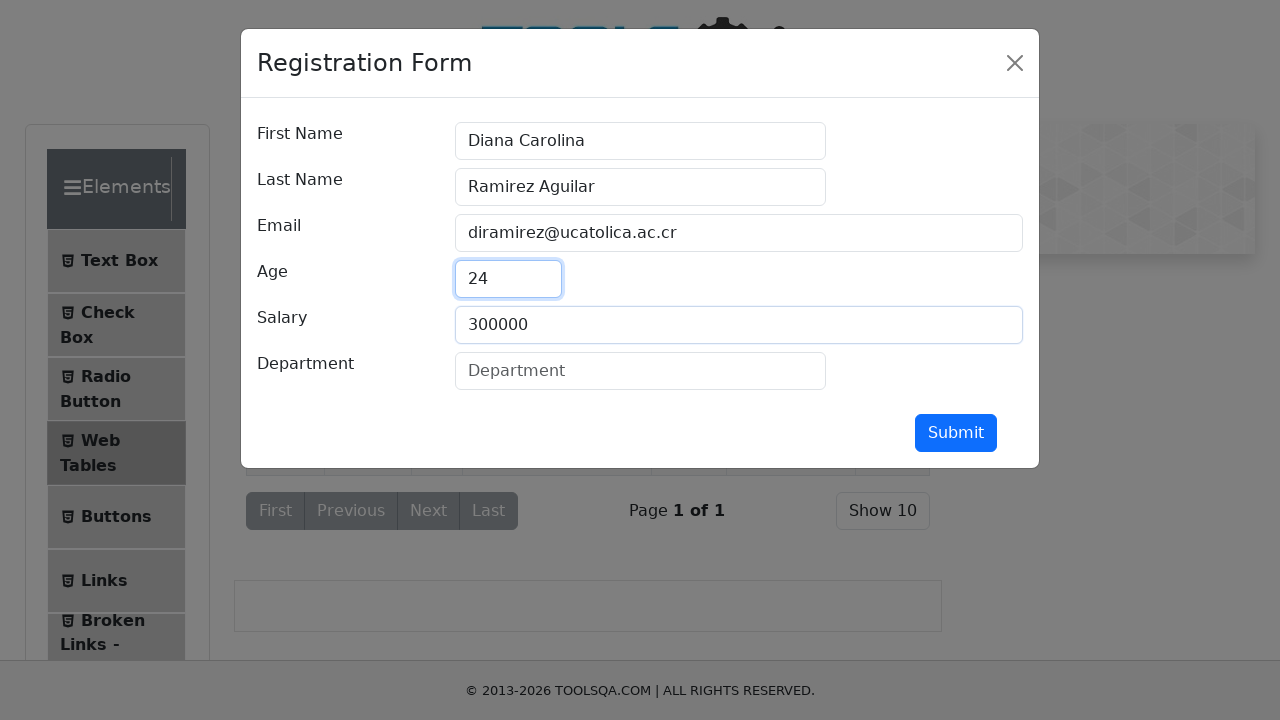

Filled in department: TI on #department
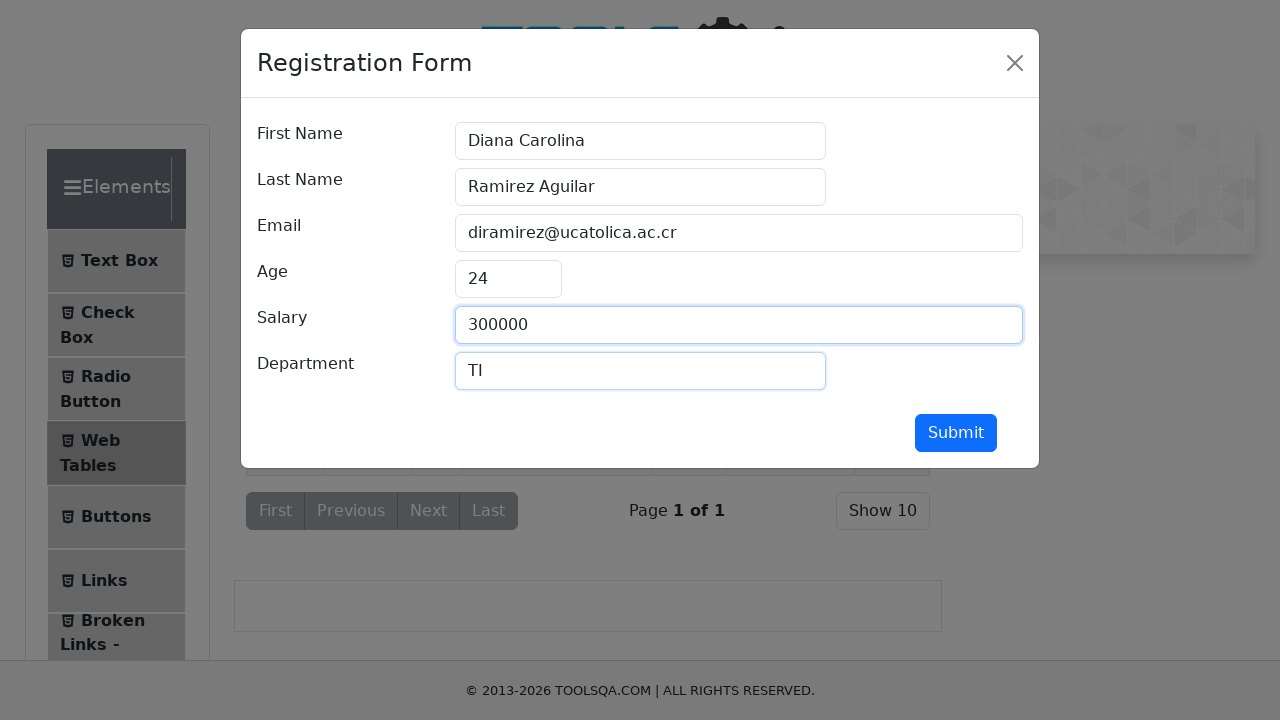

Clicked submit button to register the form at (956, 433) on #submit
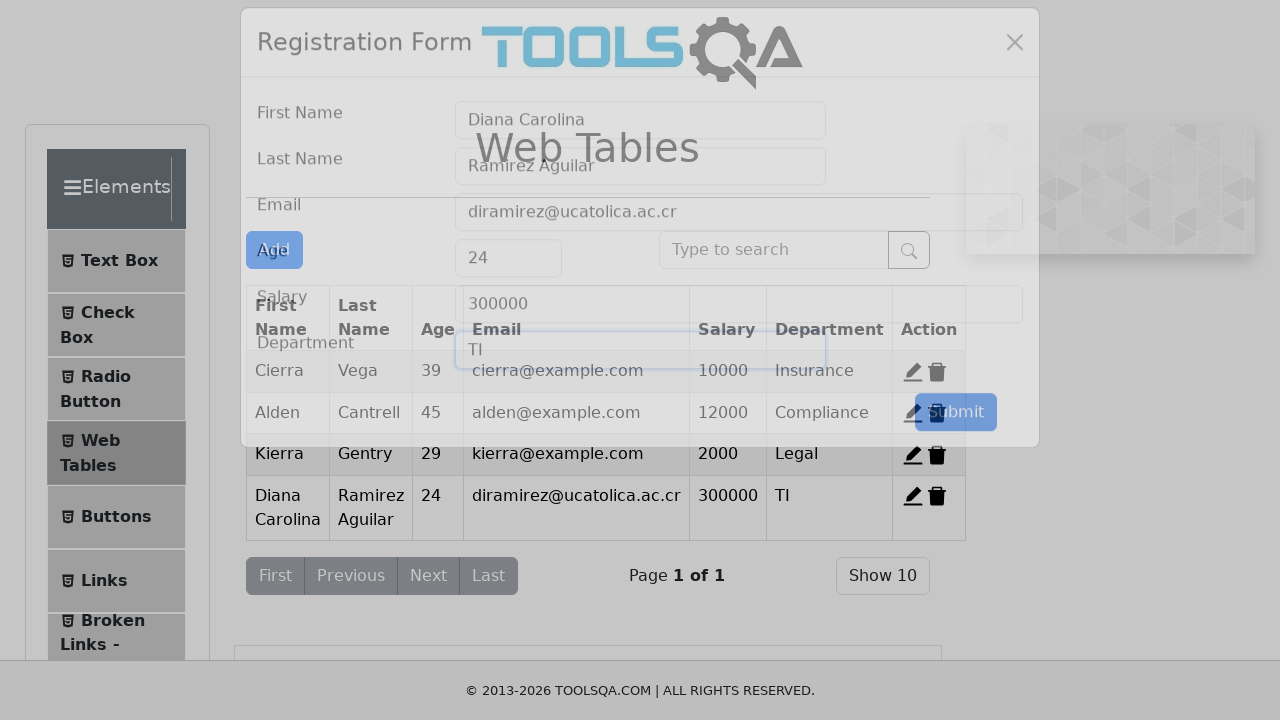

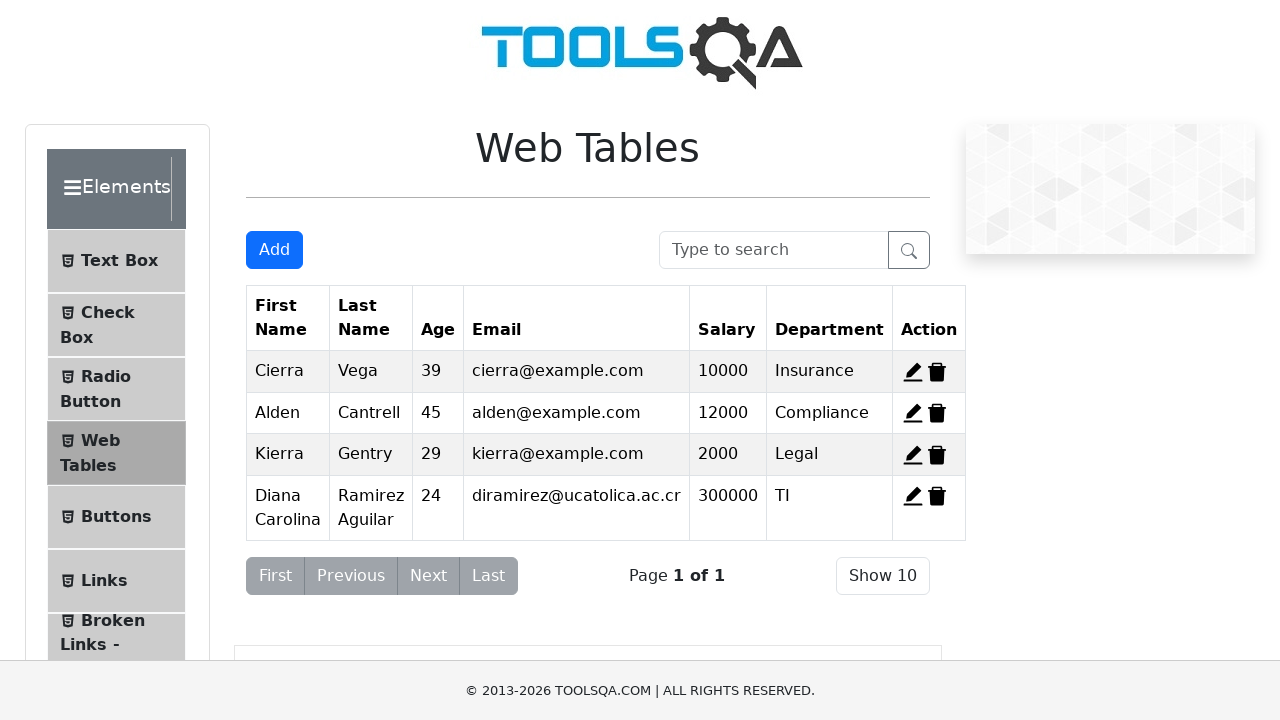